Tests popup and alert handling by clicking a button to open a popup window, closing it, then triggering and accepting a JavaScript alert dialog.

Starting URL: https://automationtesting.co.uk/popups.html

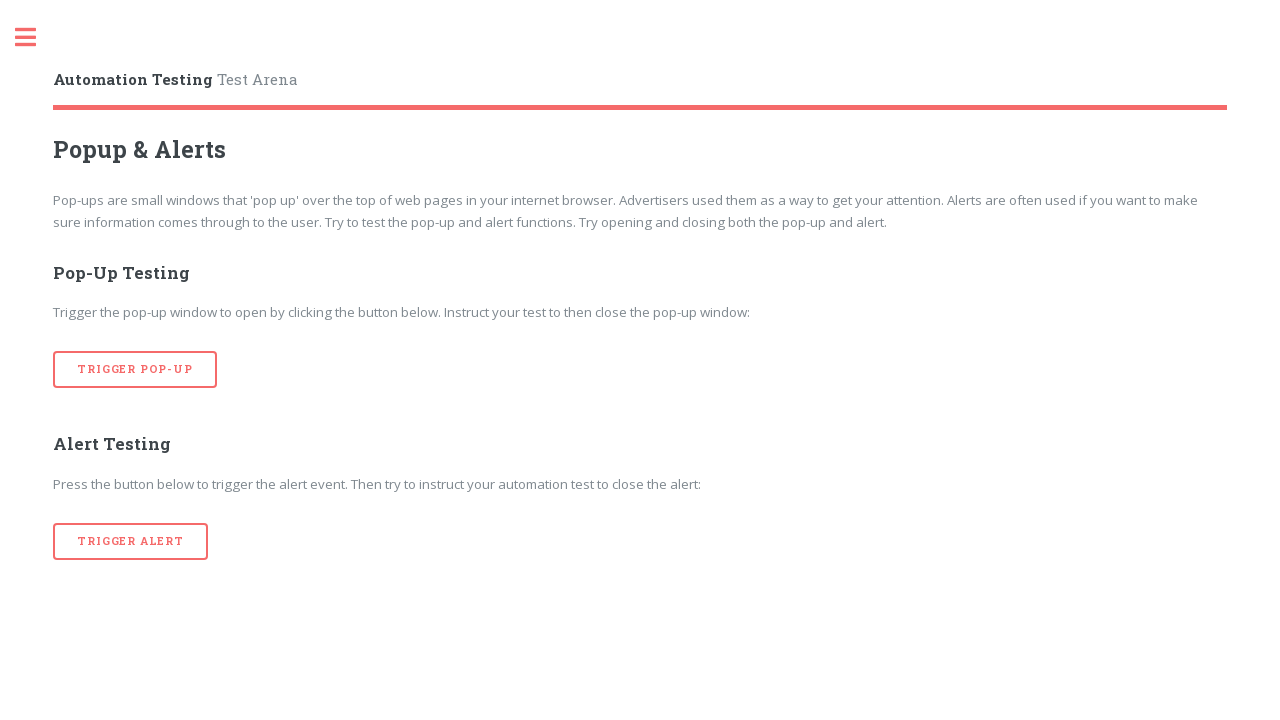

Set up dialog handler to auto-accept alerts
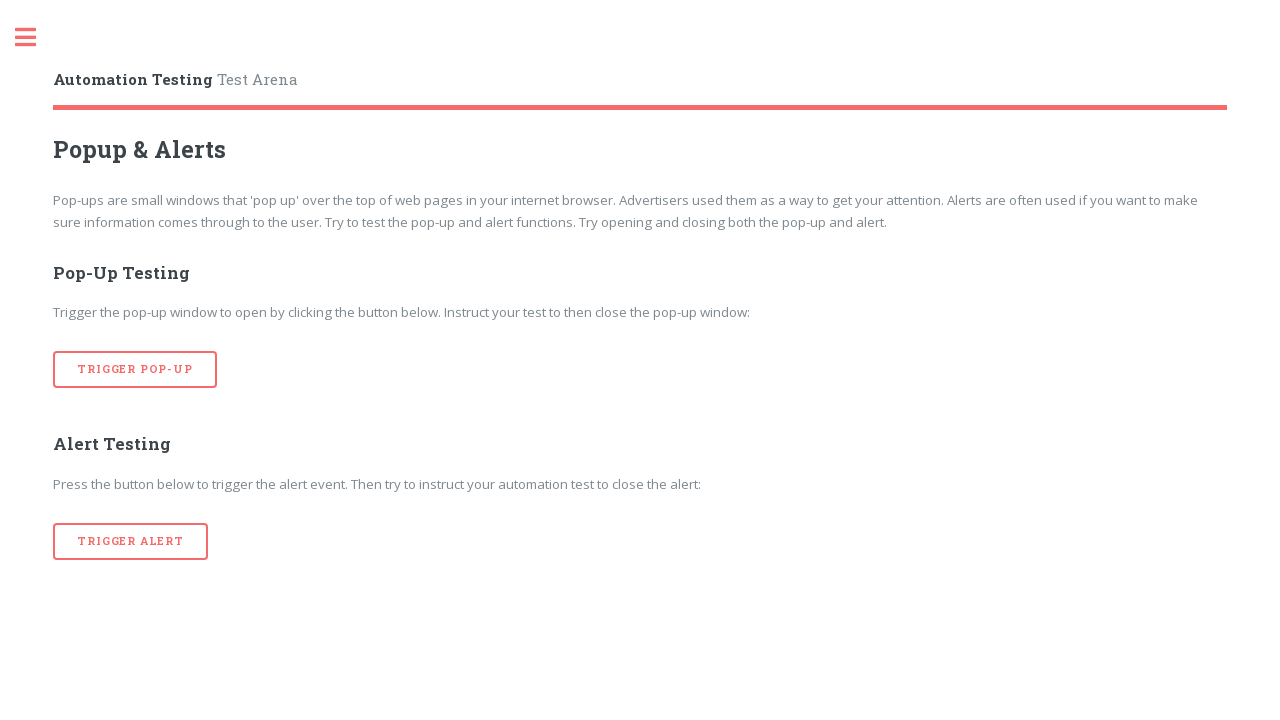

Clicked button to open popup window at (135, 370) on [onclick='popup()']
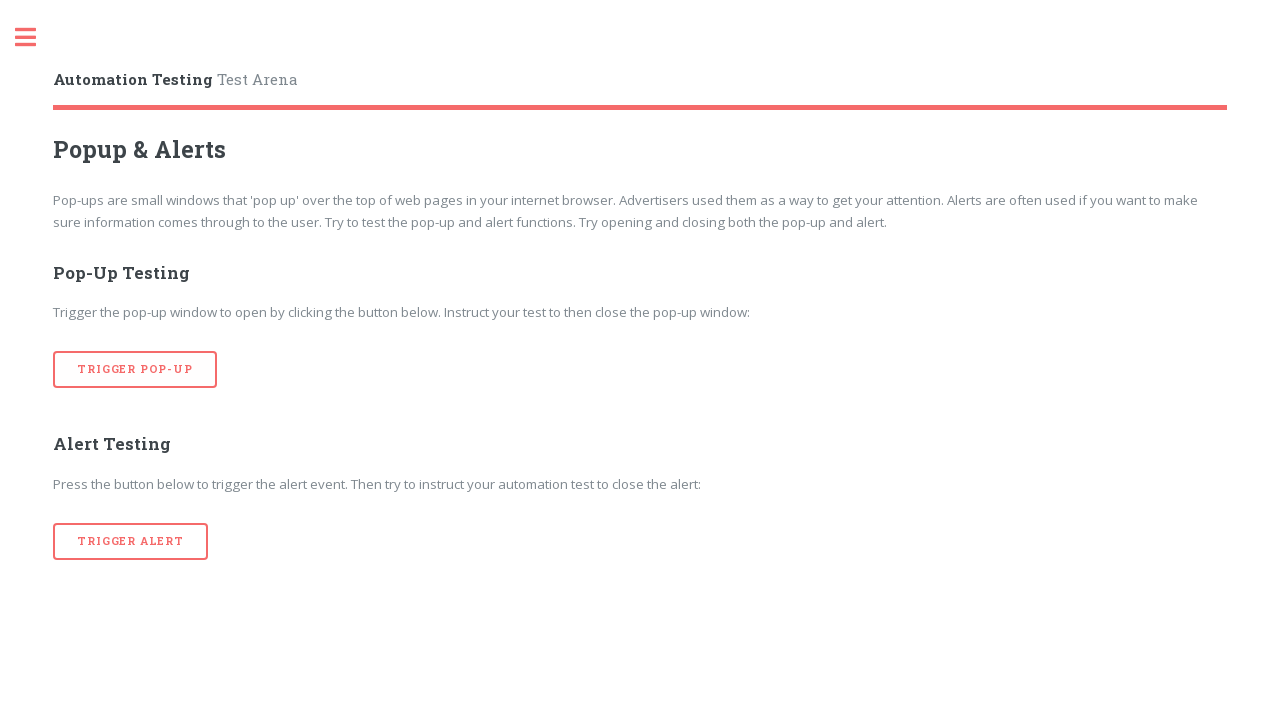

Popup window opened
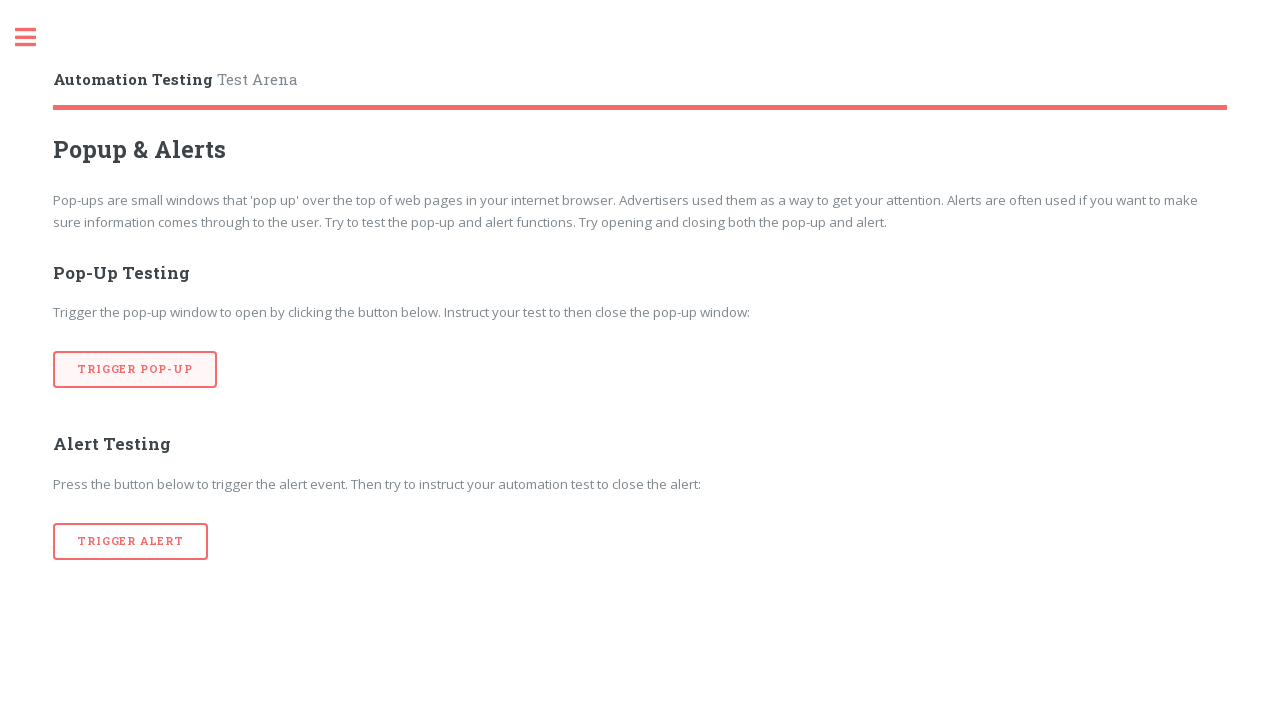

Closed the popup window
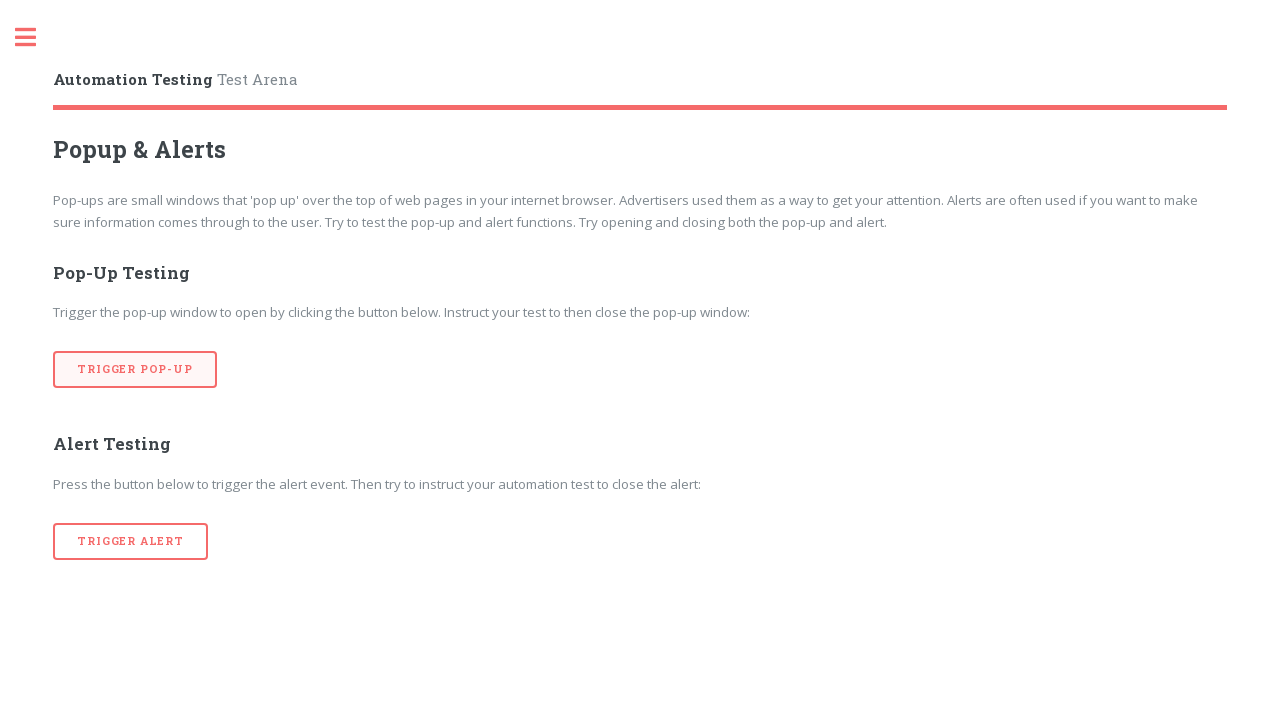

Clicked button to trigger alert dialog at (131, 541) on [onclick='alertTrigger()']
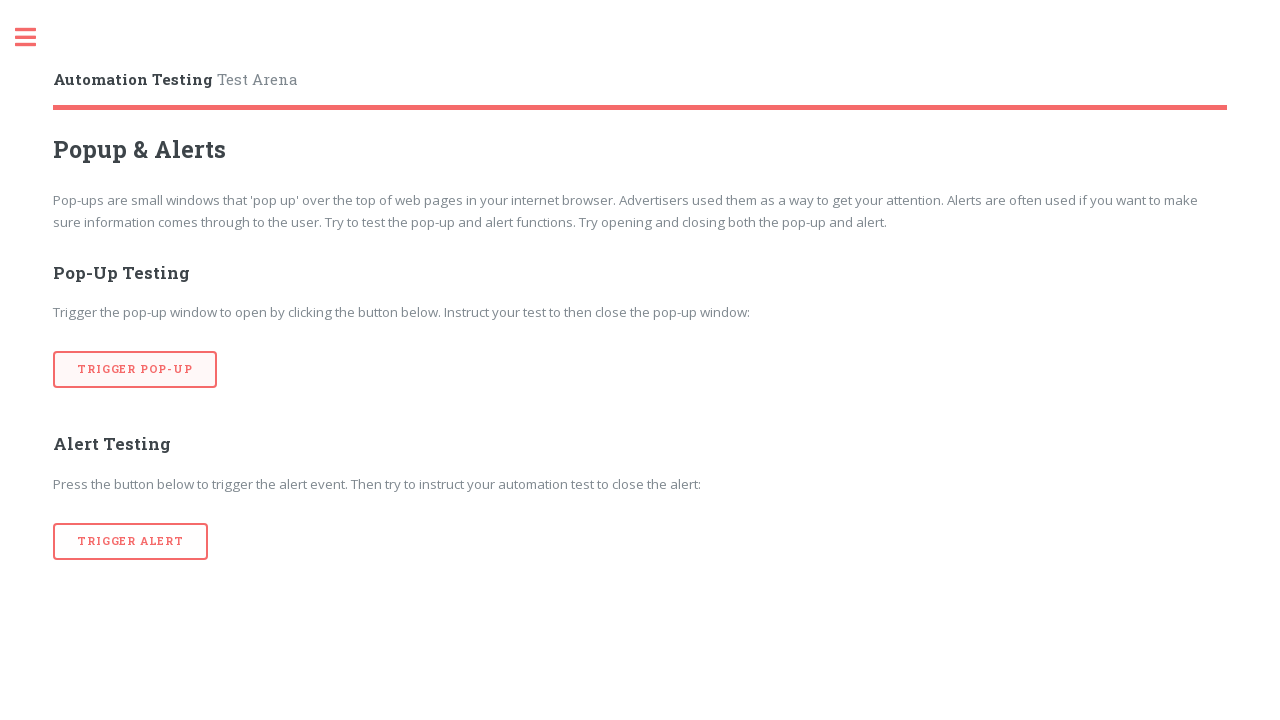

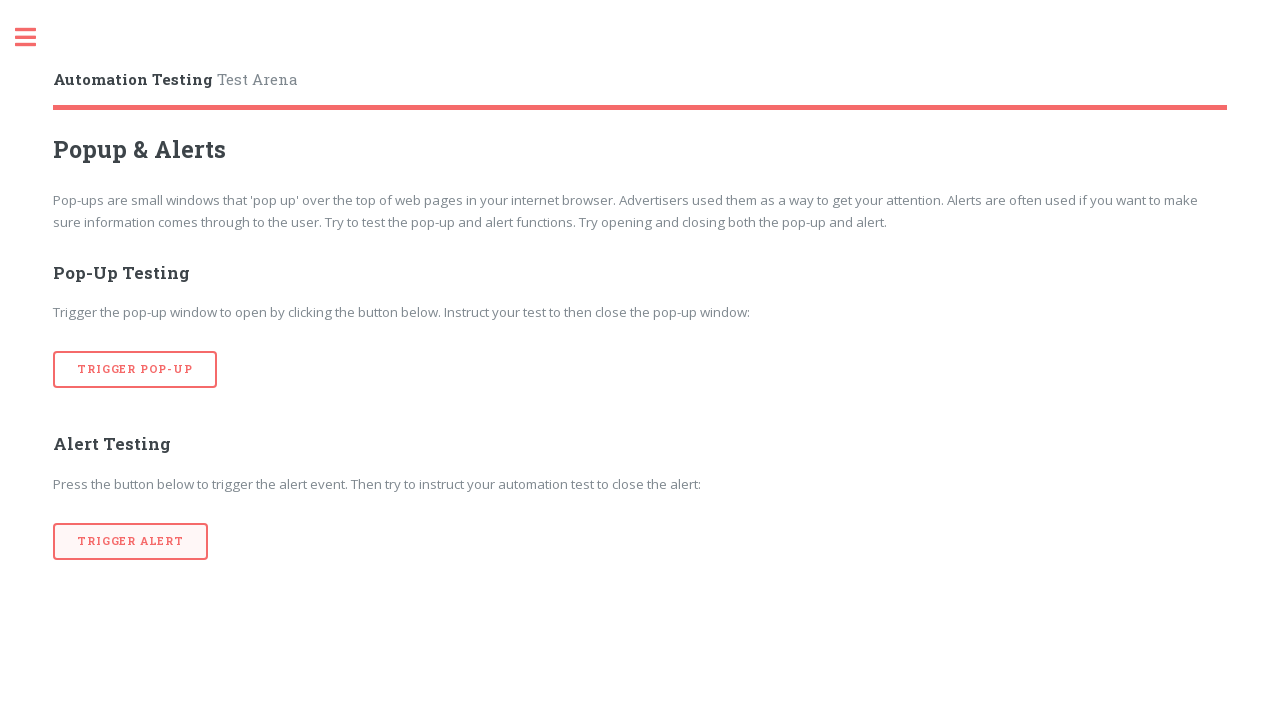